Tests scrolling to an element and clicking it on the dynamic properties page

Starting URL: https://demoqa.com/dynamic-properties

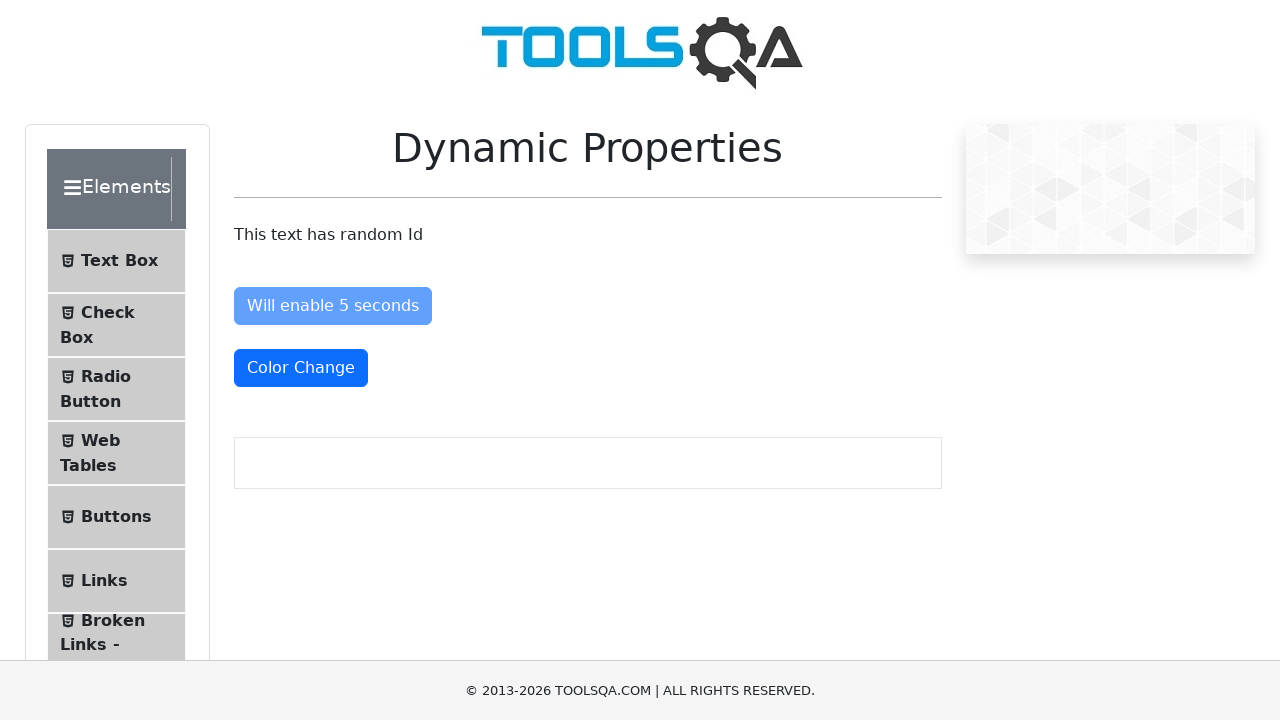

Waited for 'Visible After' button to become visible on dynamic properties page
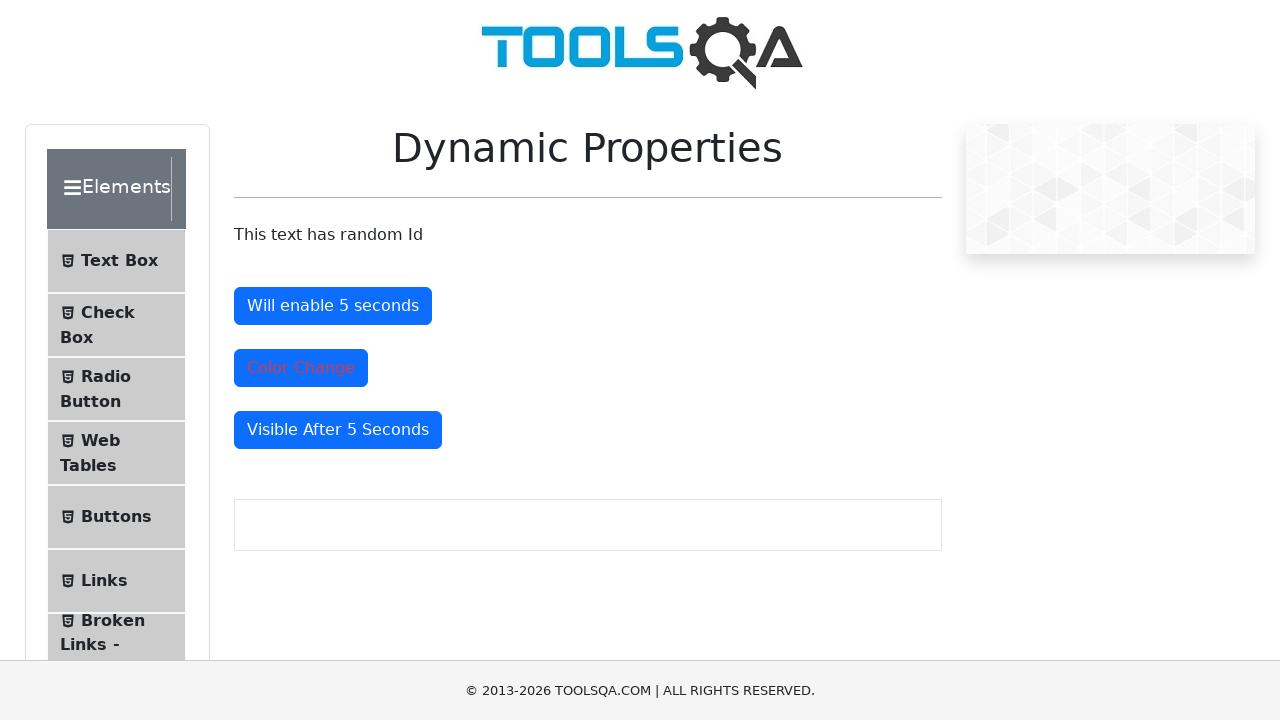

Clicked the 'Visible After' button at (338, 430) on button#visibleAfter
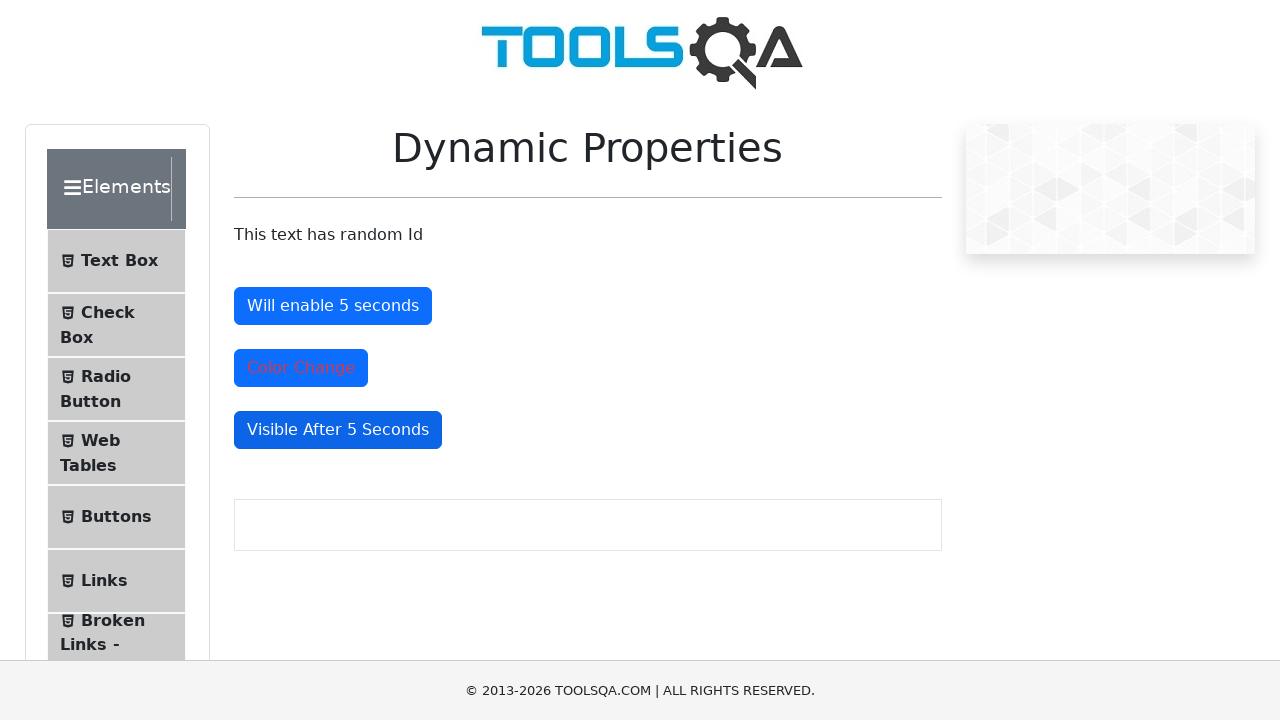

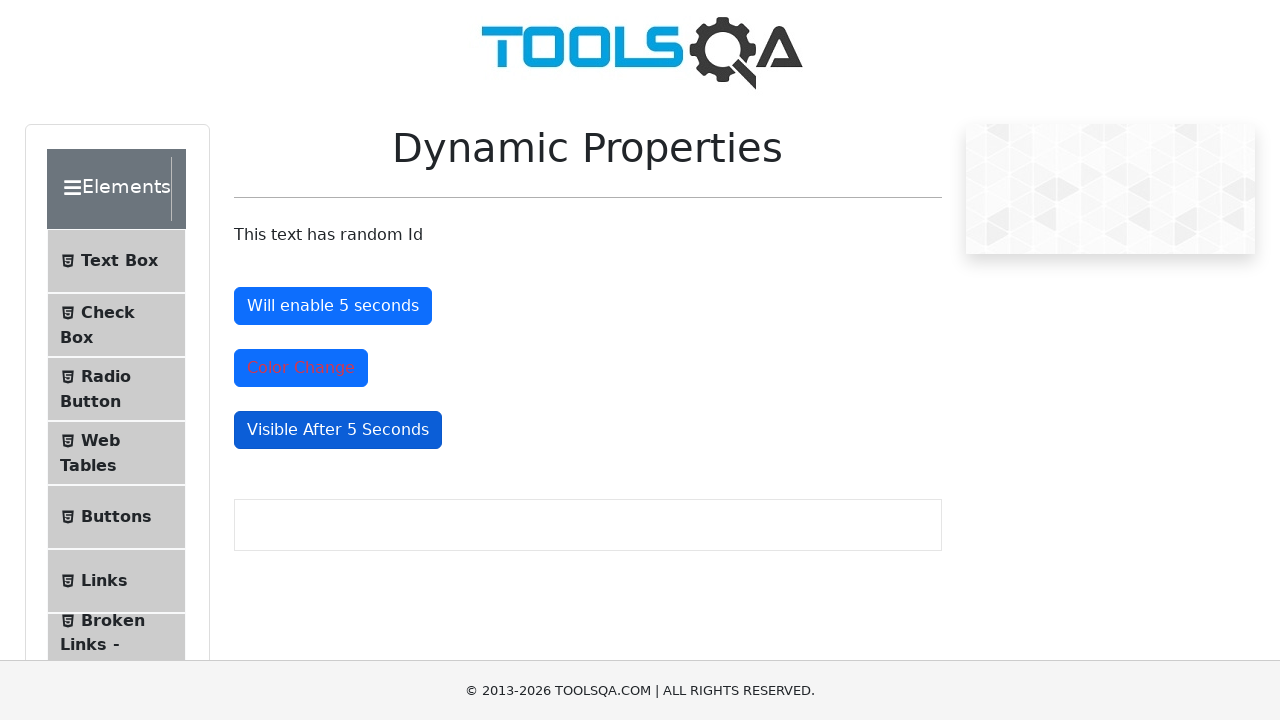